Navigates to multiple e-commerce websites (Lulu and Georgia, Wayfair, West Elm) and verifies that each page loads successfully by checking the page title and URL.

Starting URL: https://luluandgeorgia.com

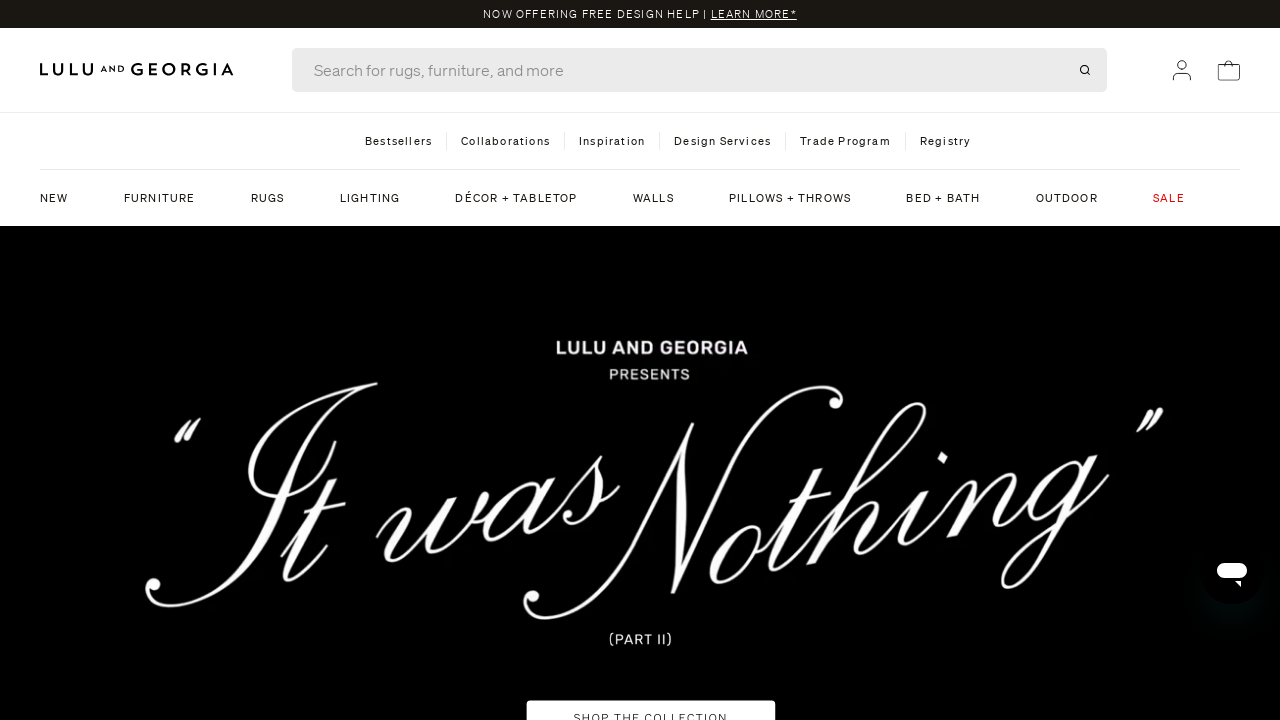

Waited for Lulu and Georgia page to fully load (domcontentloaded)
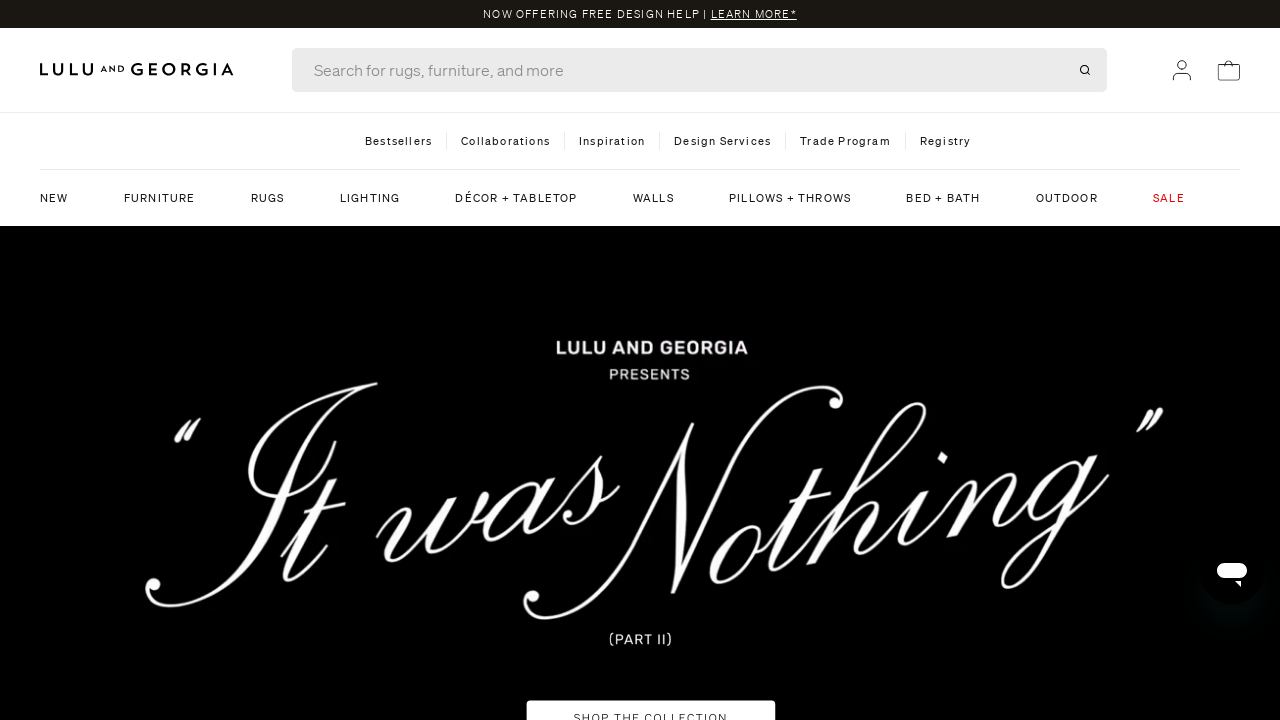

Retrieved page title from Lulu and Georgia
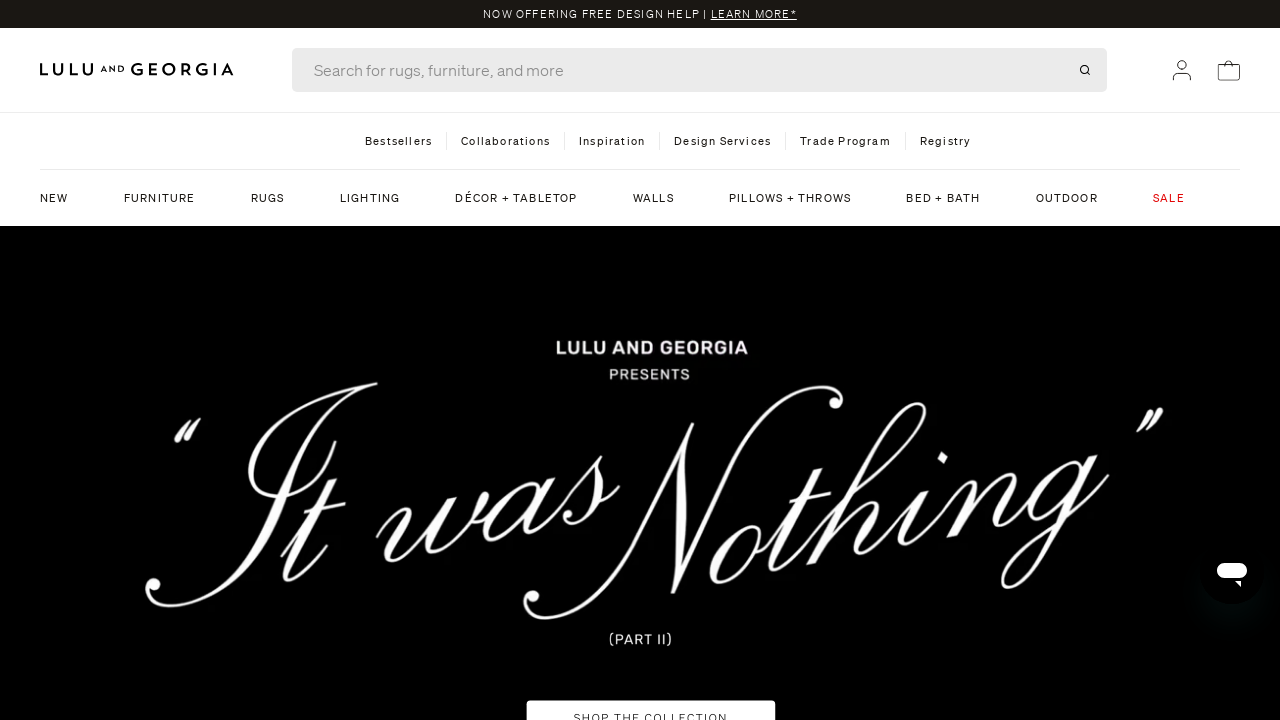

Retrieved page URL from Lulu and Georgia
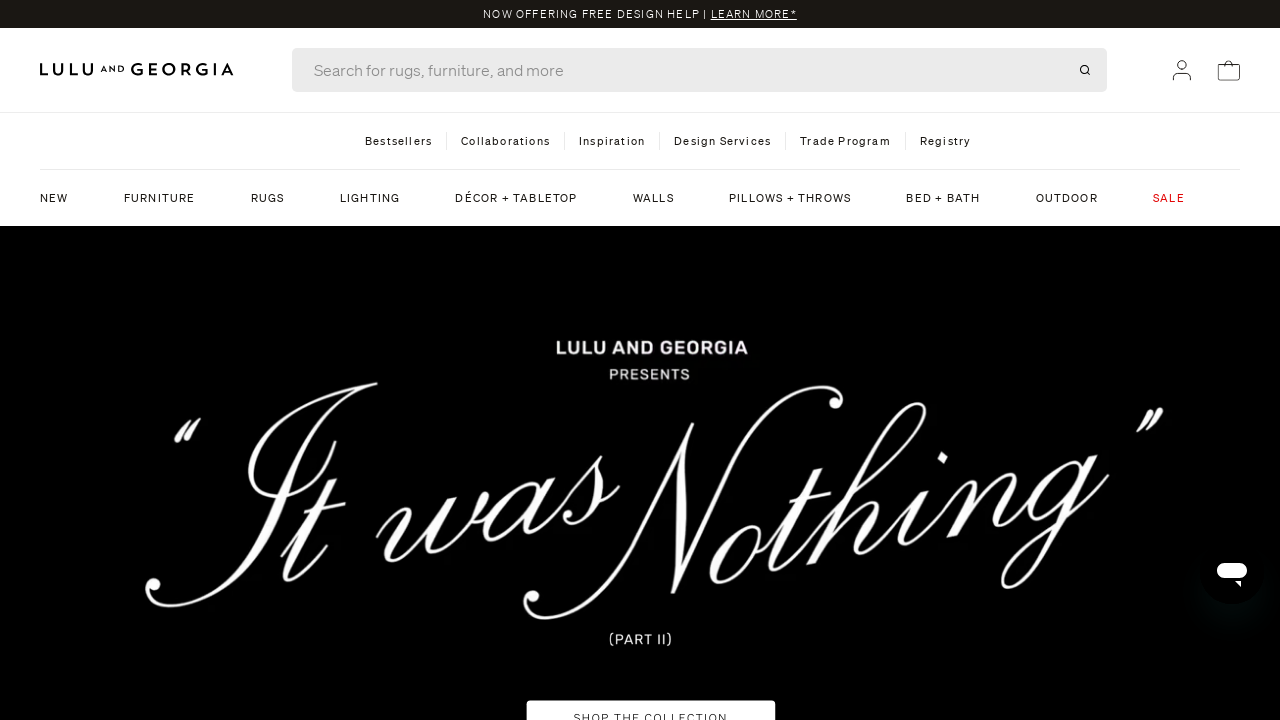

Navigated to Wayfair.com
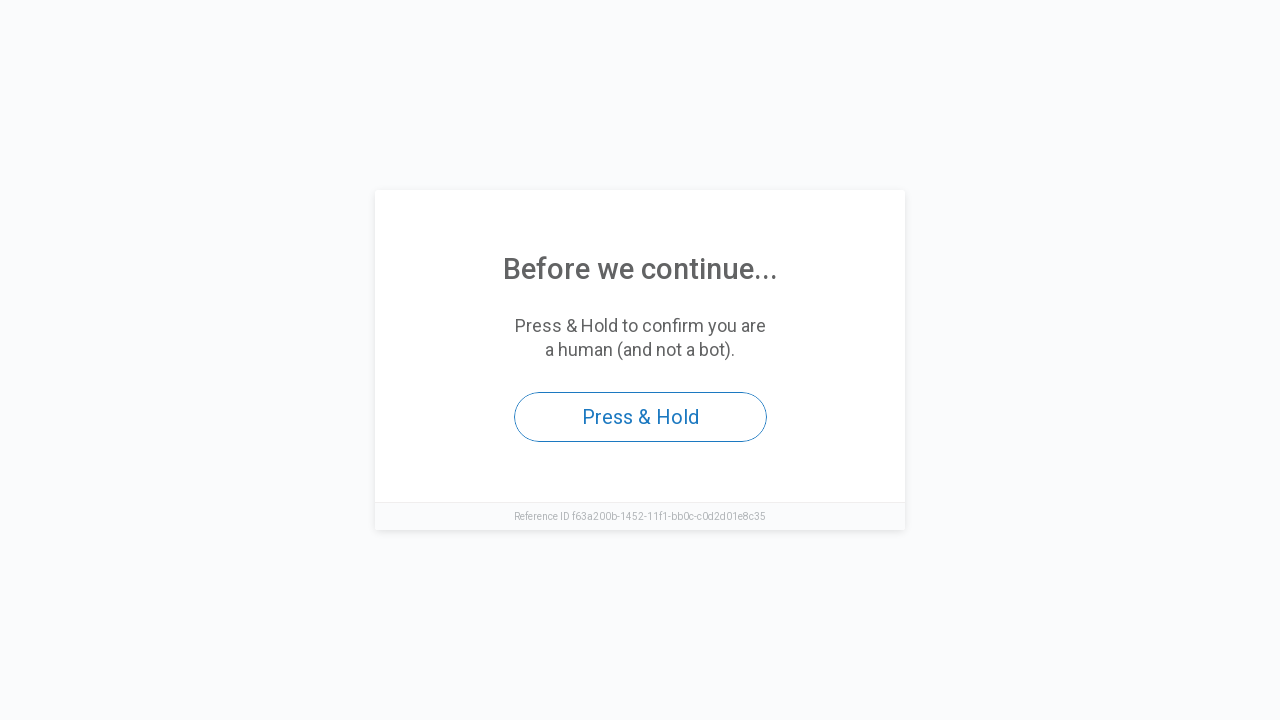

Waited for Wayfair page to fully load (domcontentloaded)
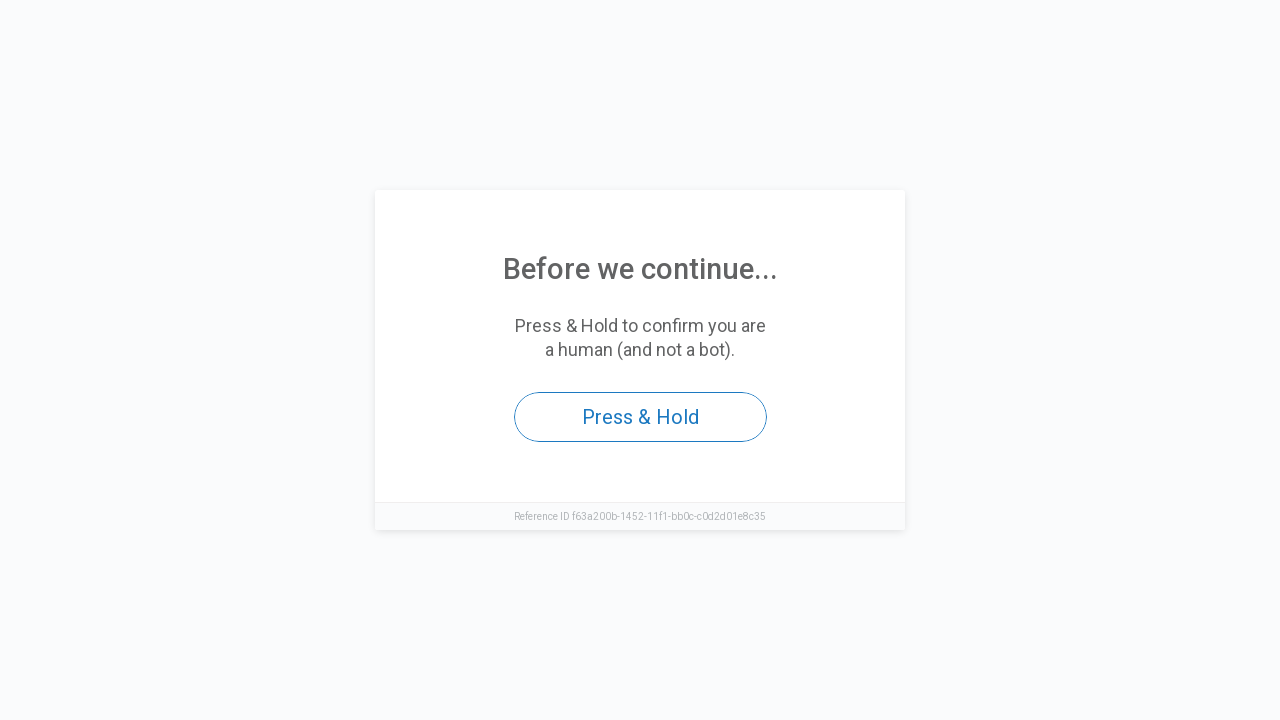

Retrieved page title from Wayfair
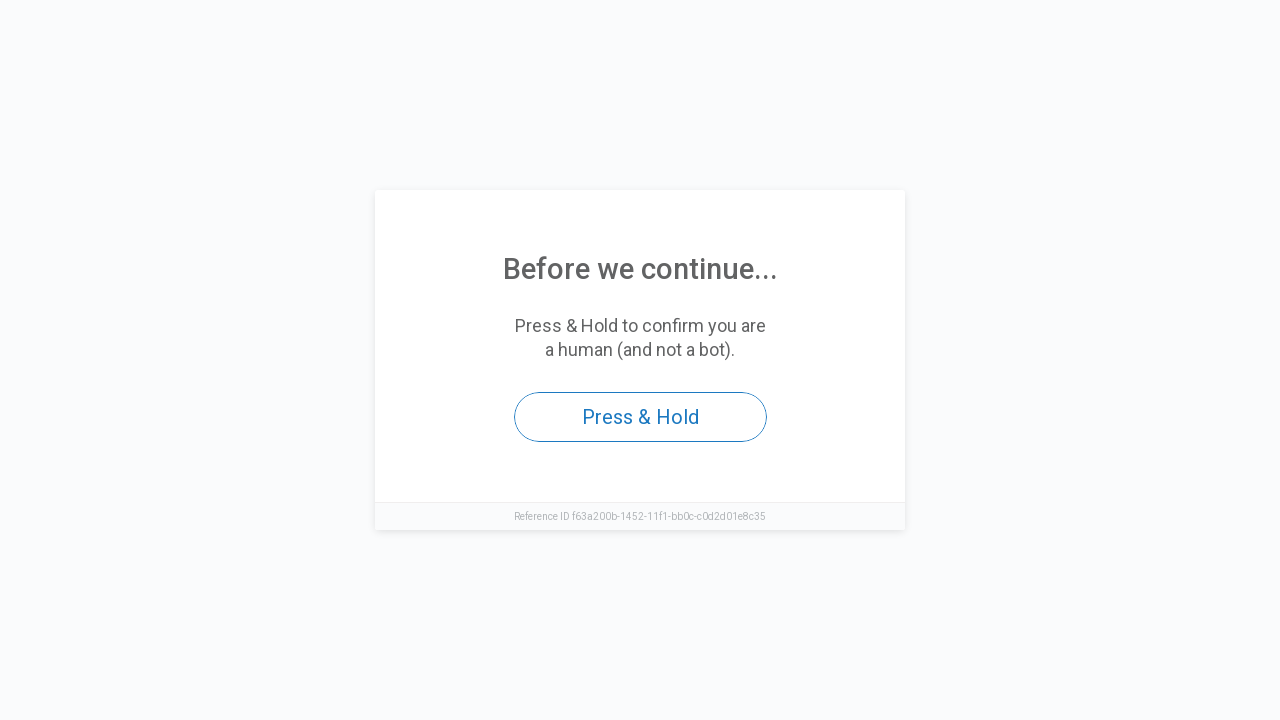

Retrieved page URL from Wayfair
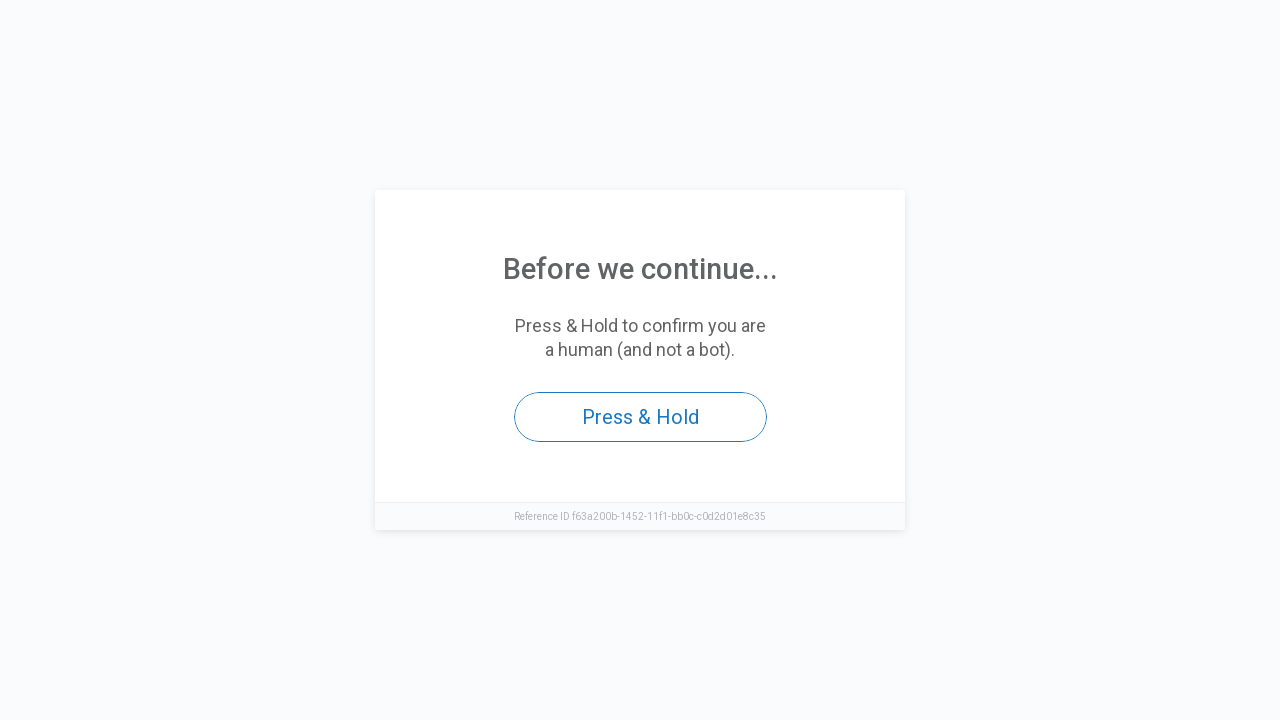

Navigated to West Elm
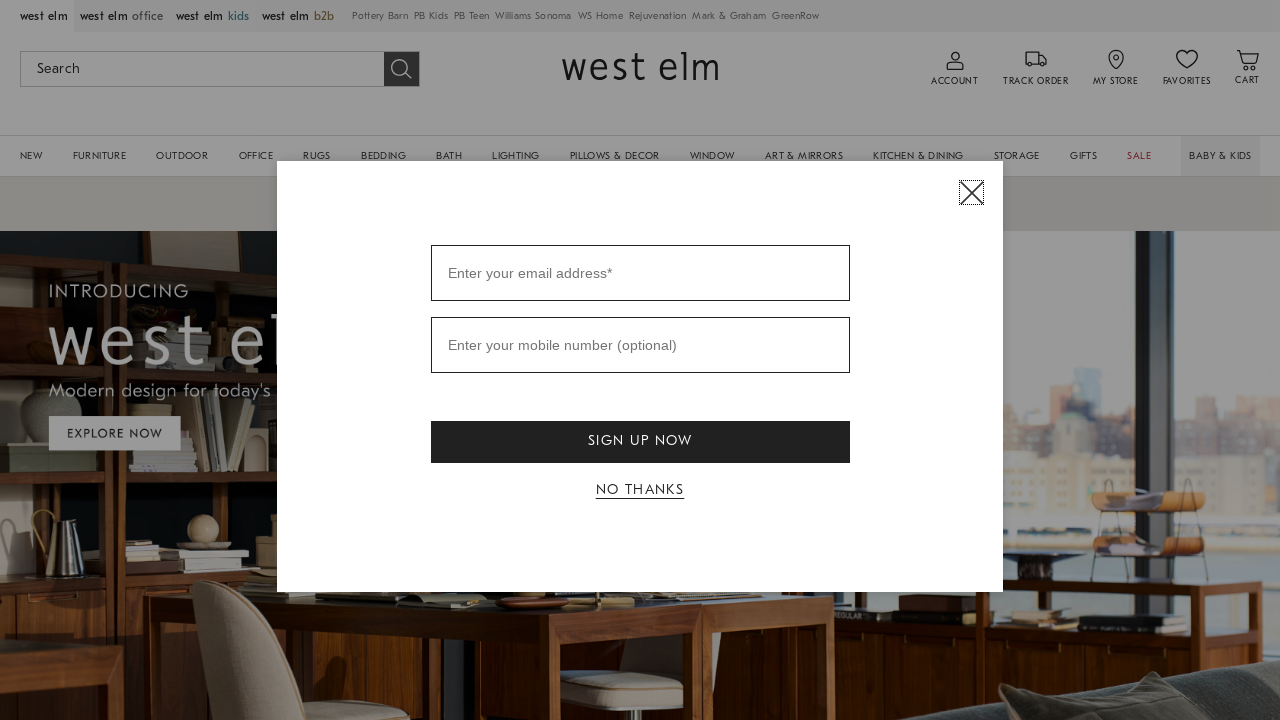

Waited for West Elm page to fully load (domcontentloaded)
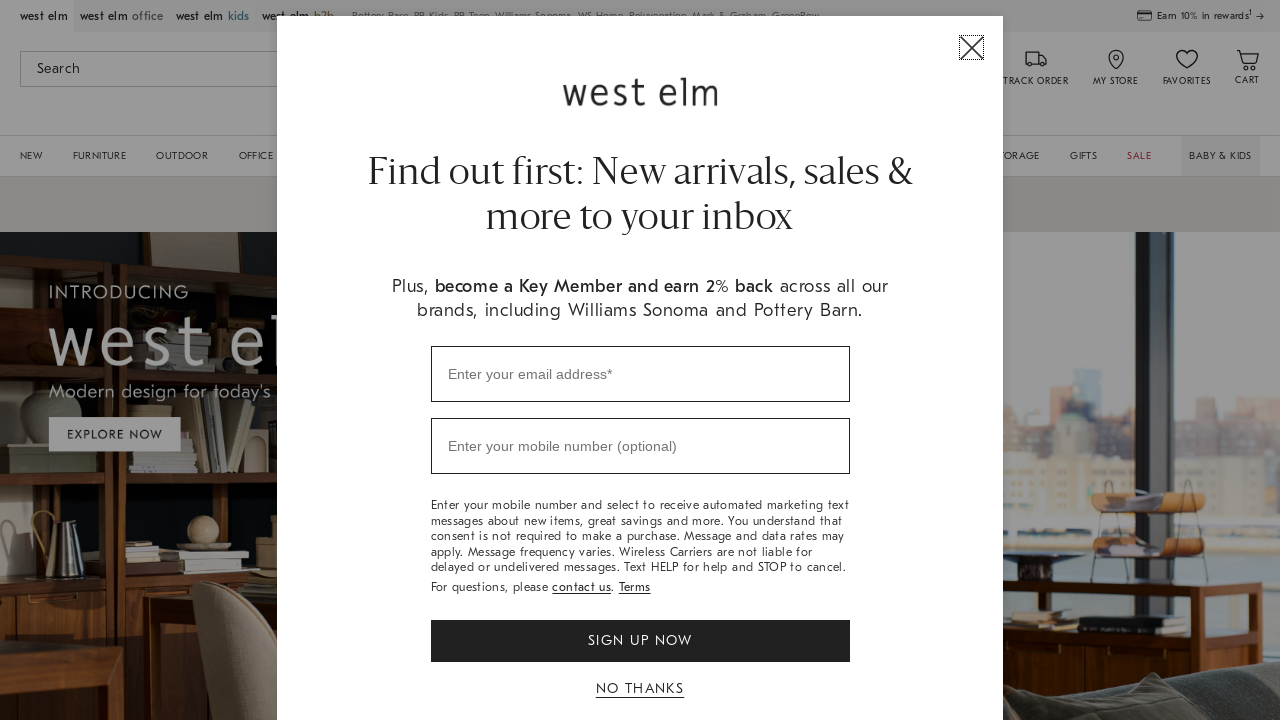

Retrieved page title from West Elm
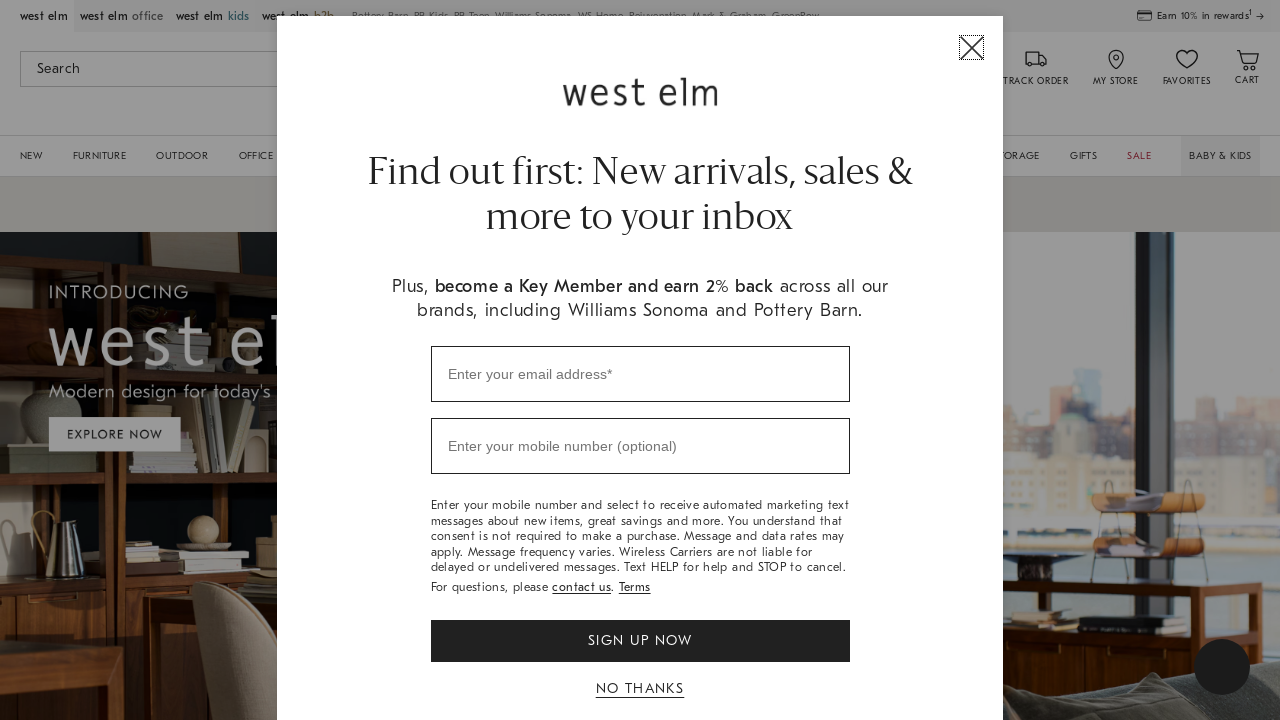

Retrieved page URL from West Elm
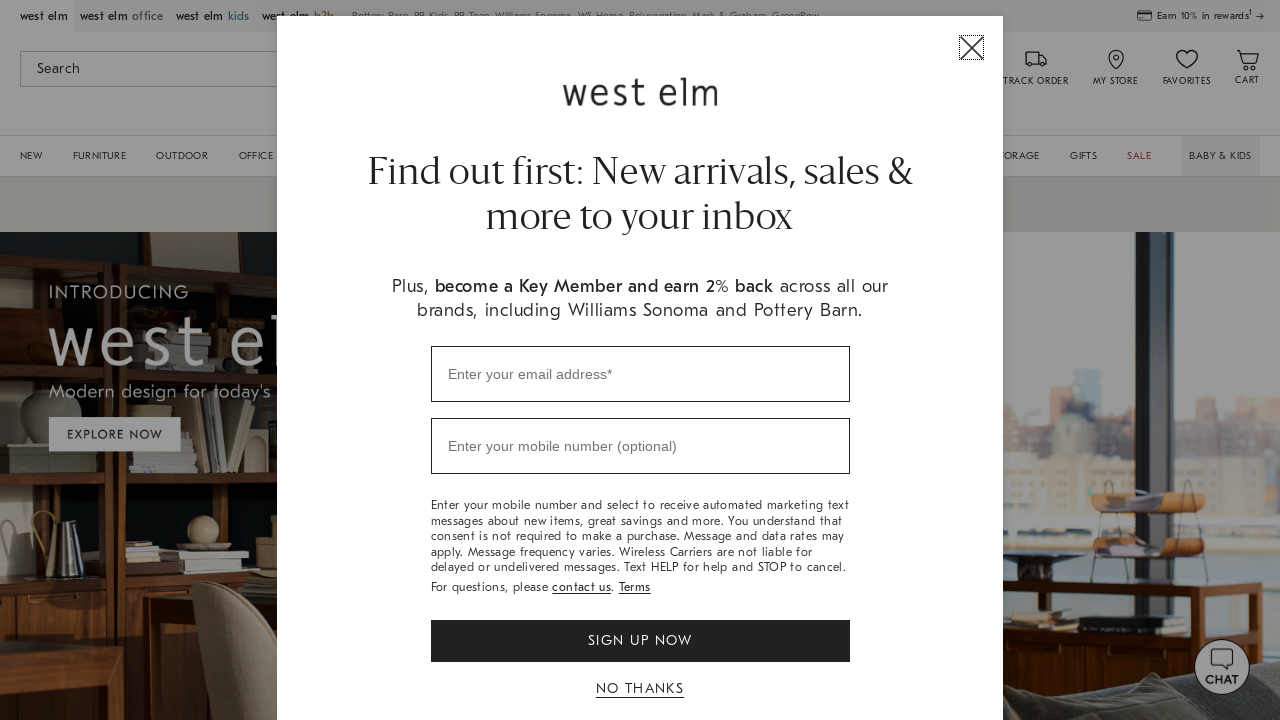

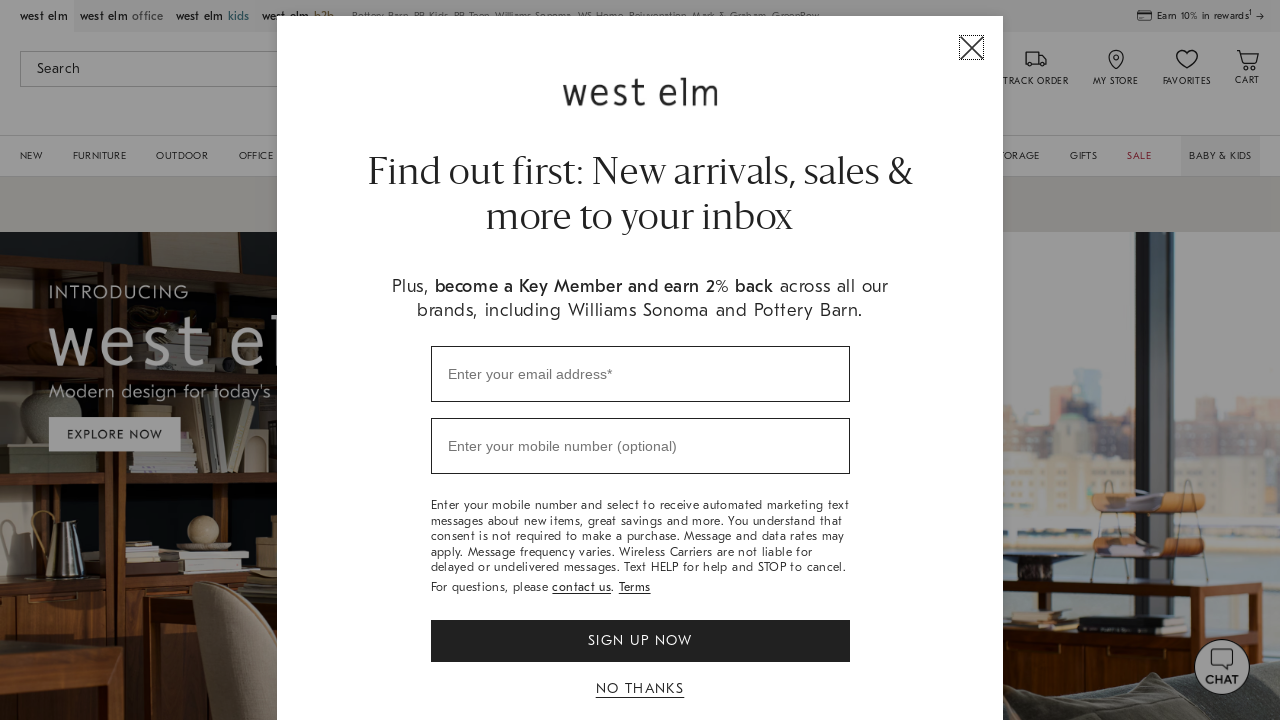